Tests navigation to 3D Models section on 3ddd.ru website

Starting URL: https://3ddd.ru/

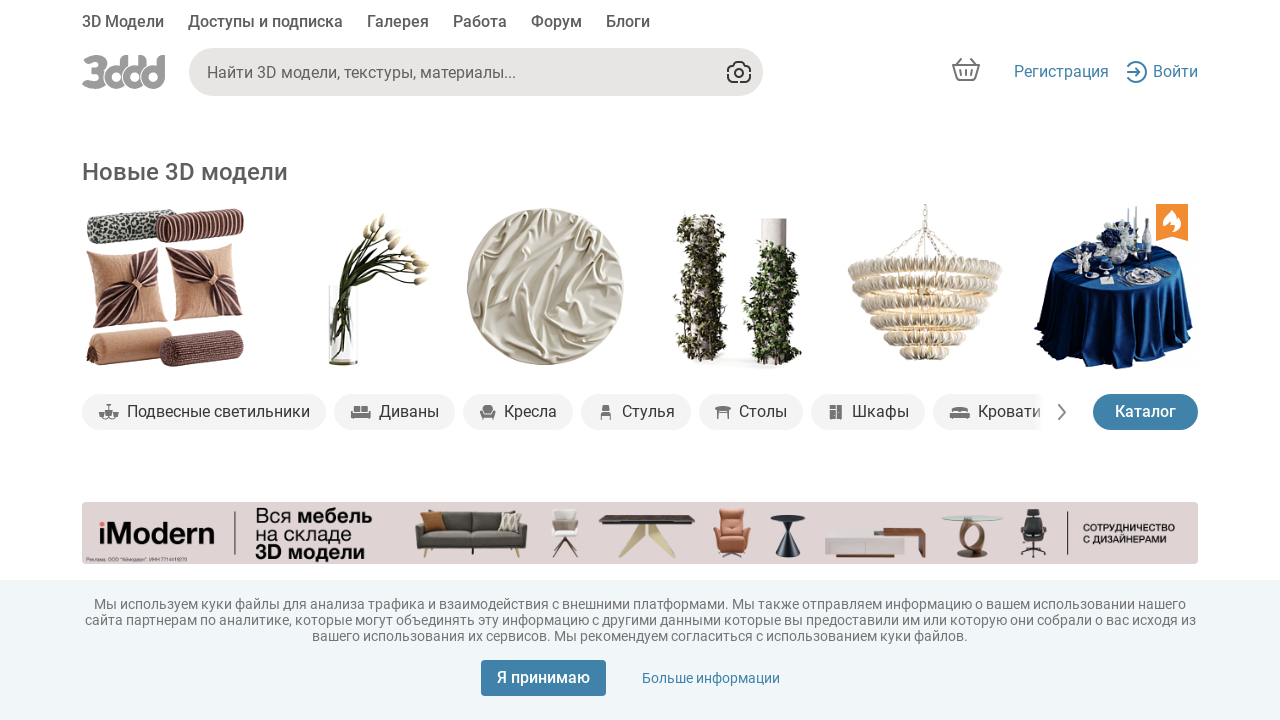

Clicked on 3D Models button at (123, 24) on xpath=//*[text()='3D Модели']
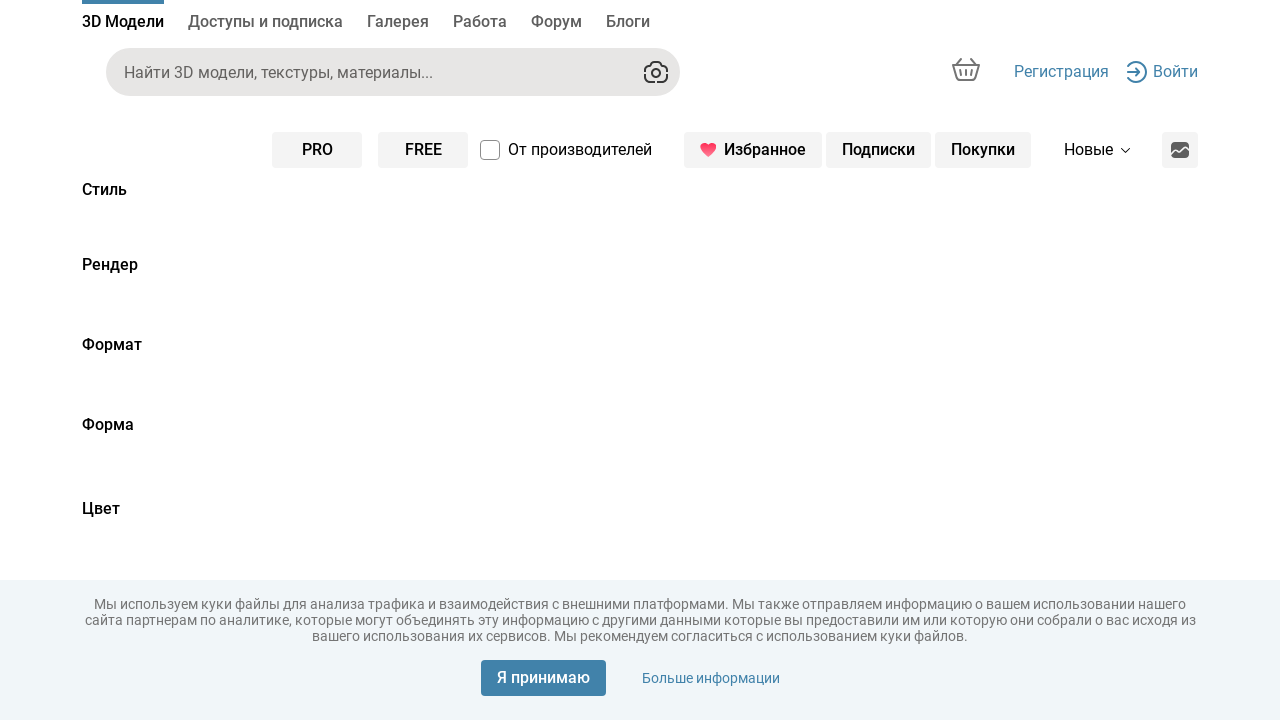

Navigation to 3D Models section completed
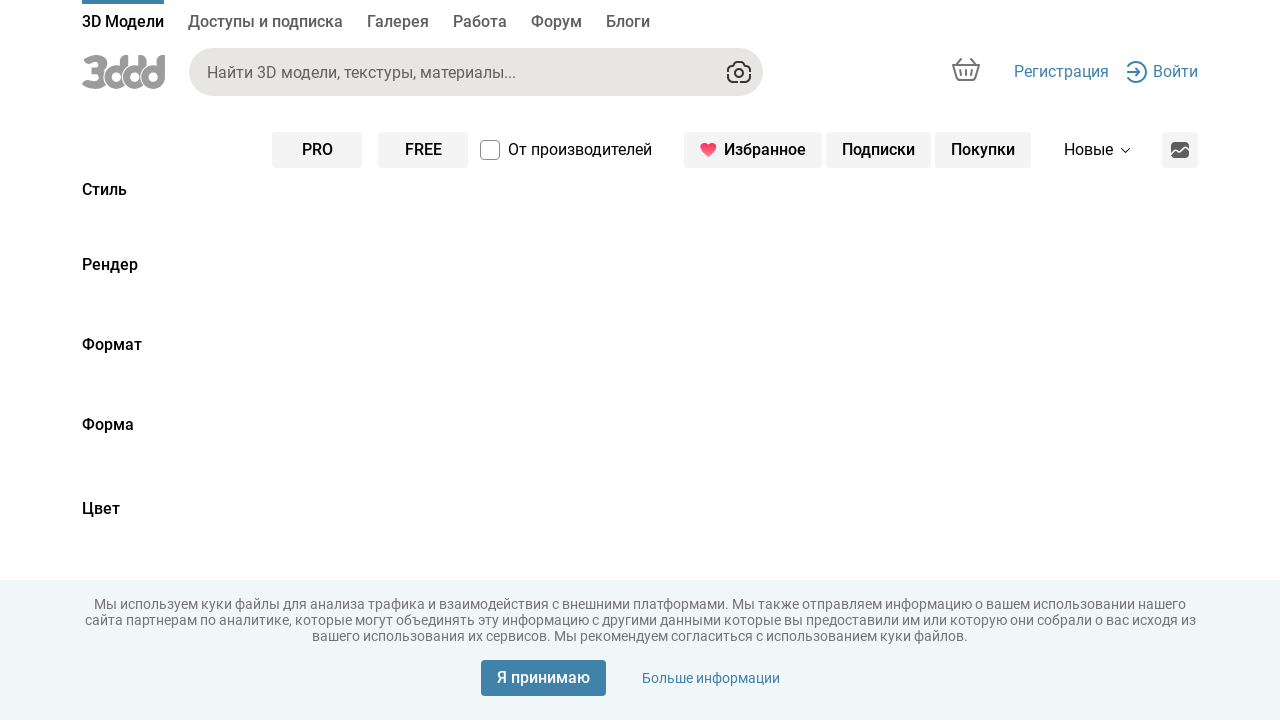

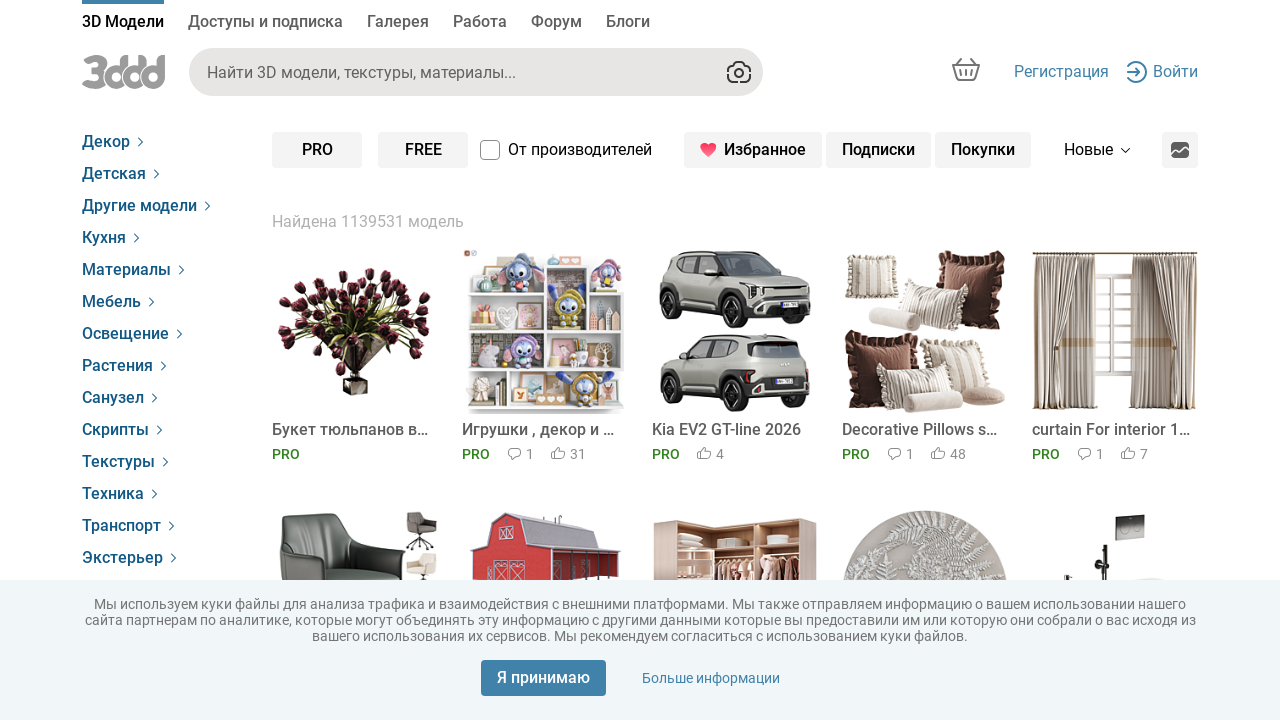